Tests autocomplete dropdown functionality by typing partial text and using keyboard navigation to select a specific country option

Starting URL: http://www.qaclickacademy.com/practice.php

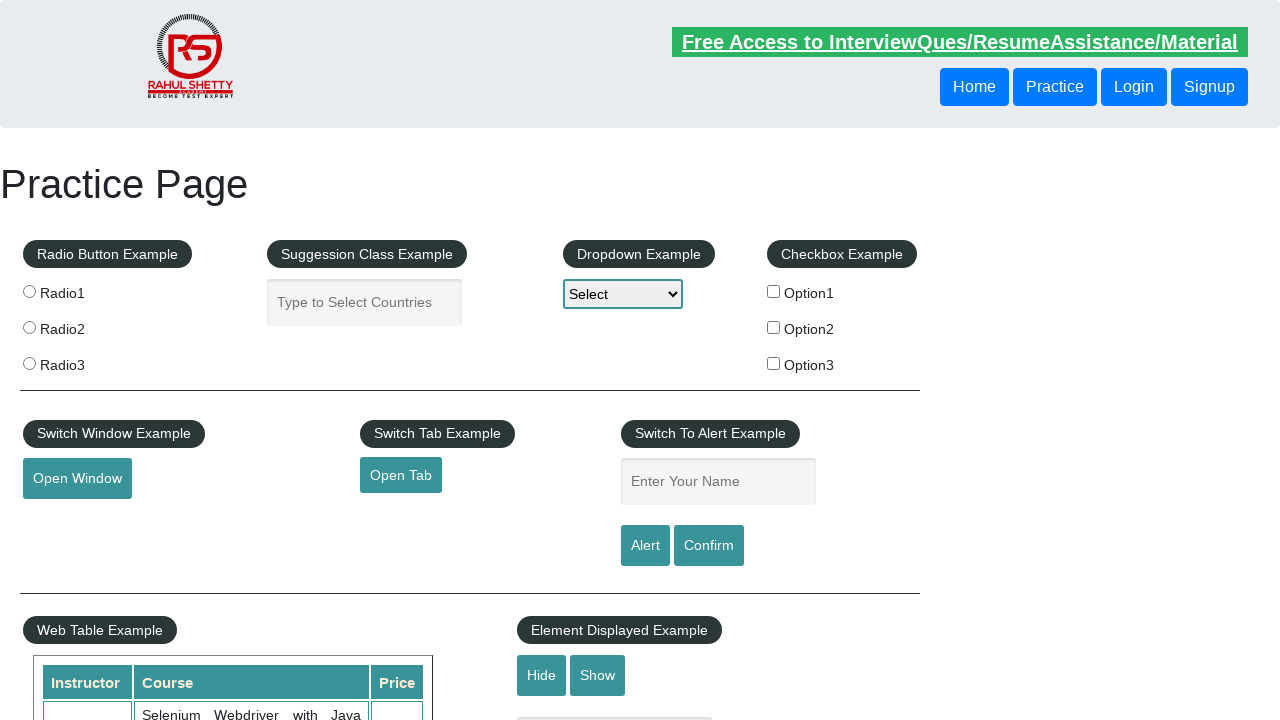

Typed 'Ind' into autocomplete field on #autocomplete
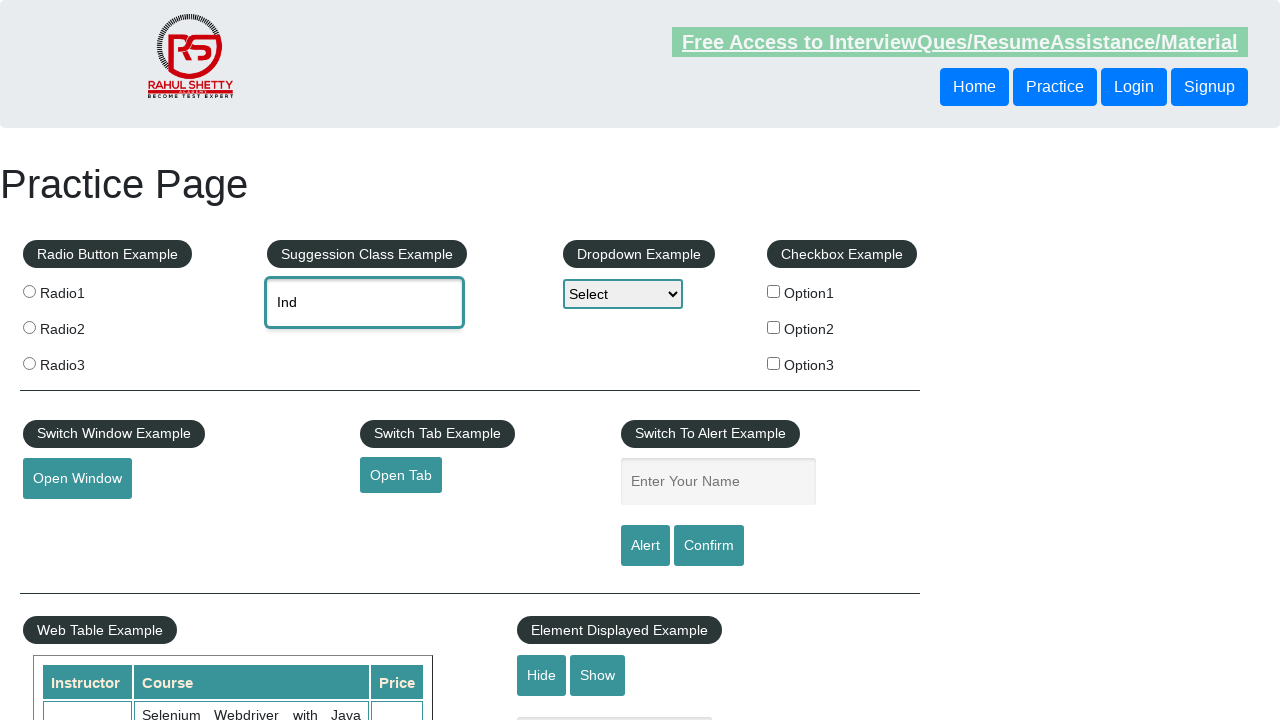

Pressed ArrowDown to open autocomplete dropdown on #autocomplete
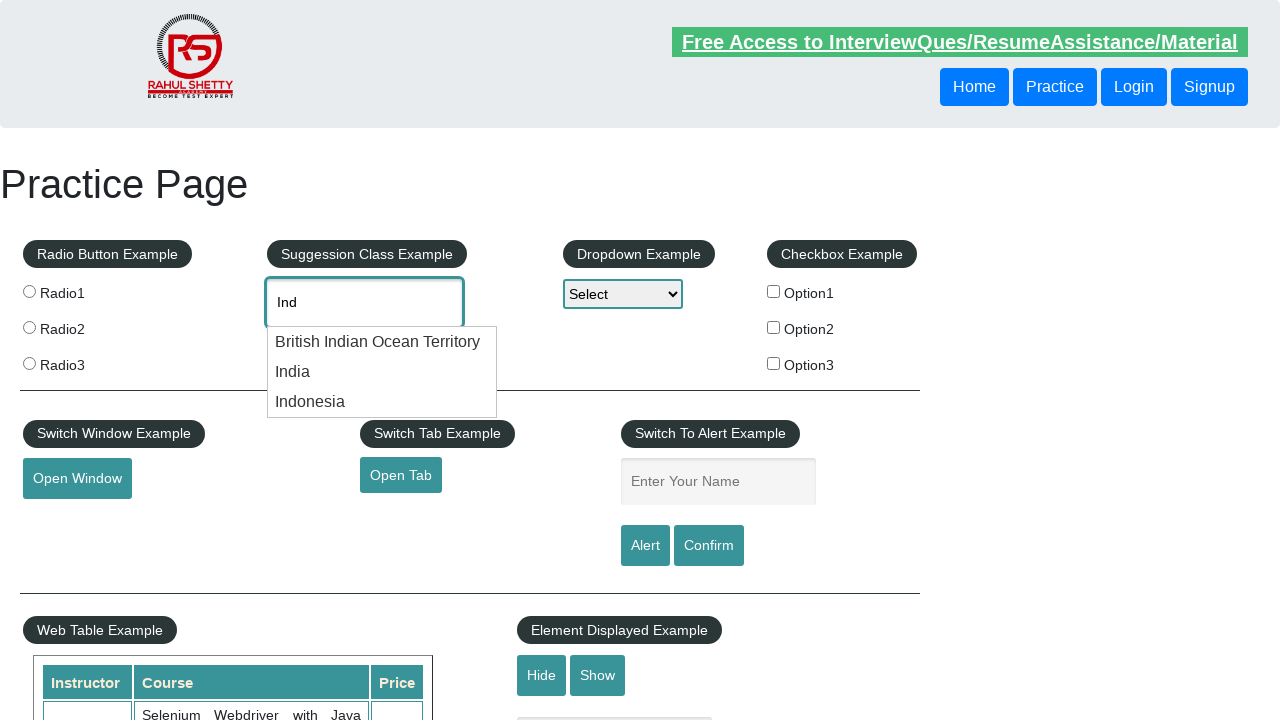

Retrieved current autocomplete value: 'Ind'
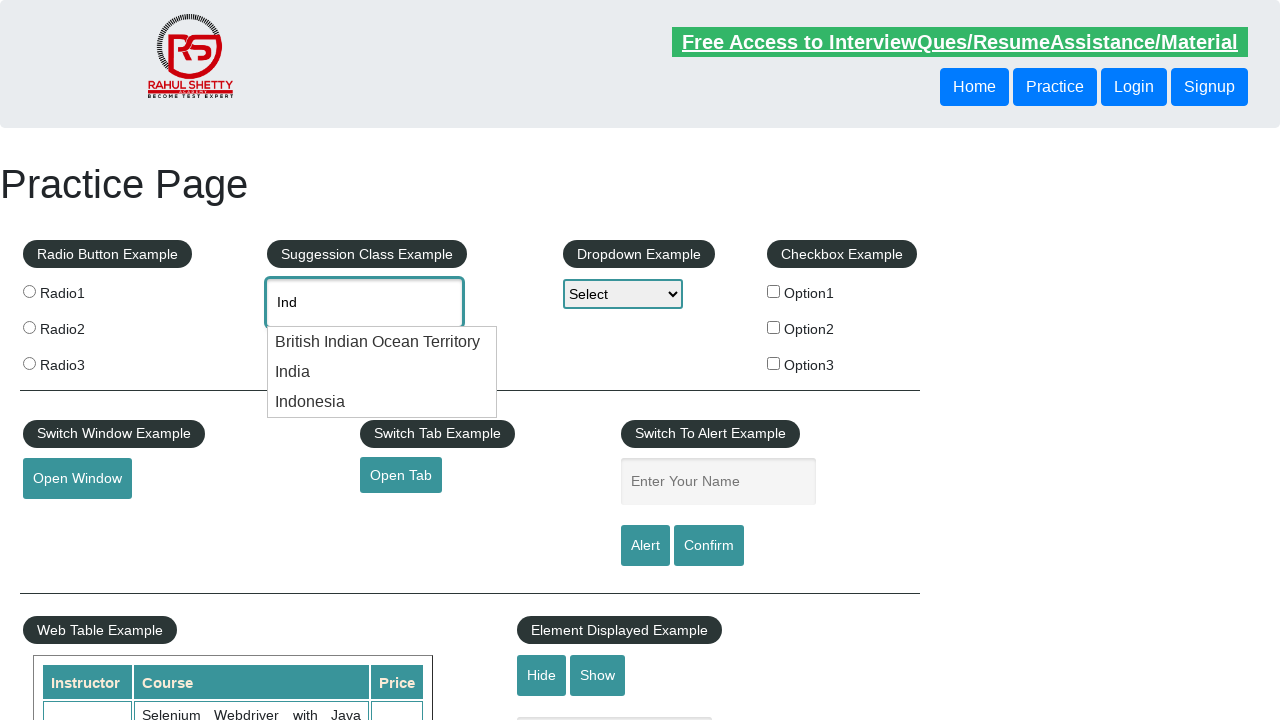

Pressed ArrowDown to navigate to next dropdown option on #autocomplete
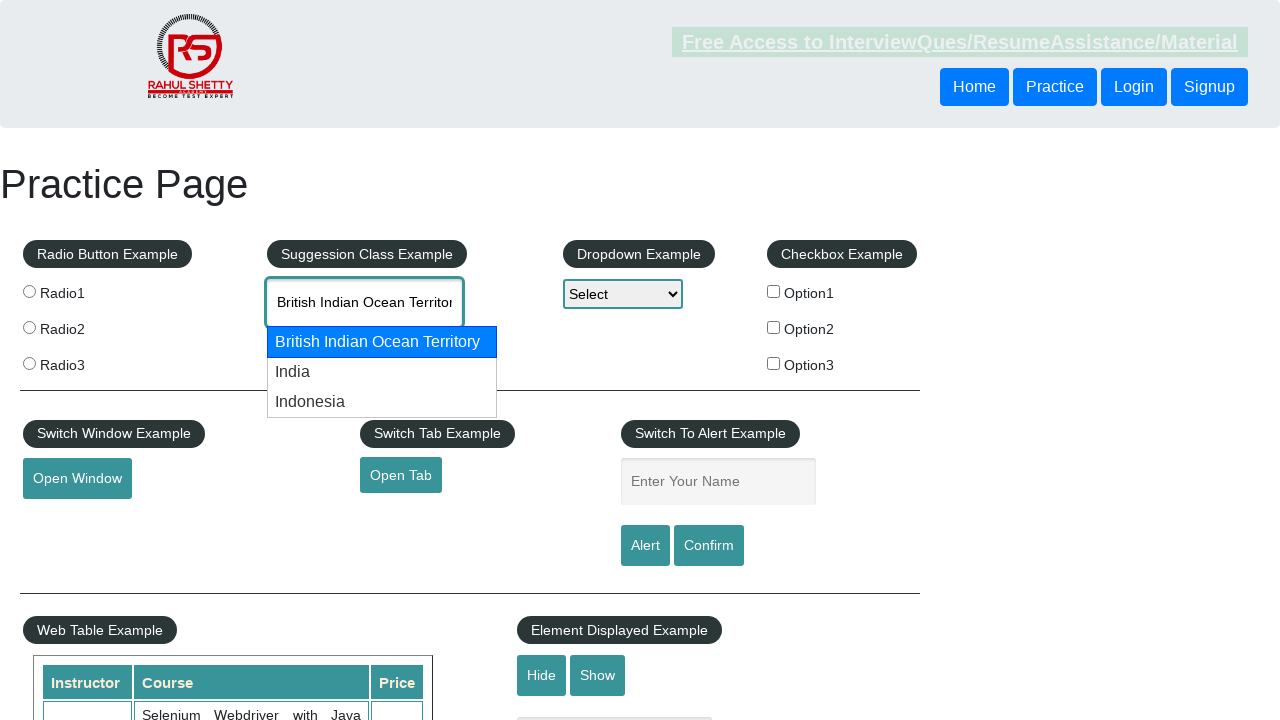

Retrieved current autocomplete value: 'British Indian Ocean Territory'
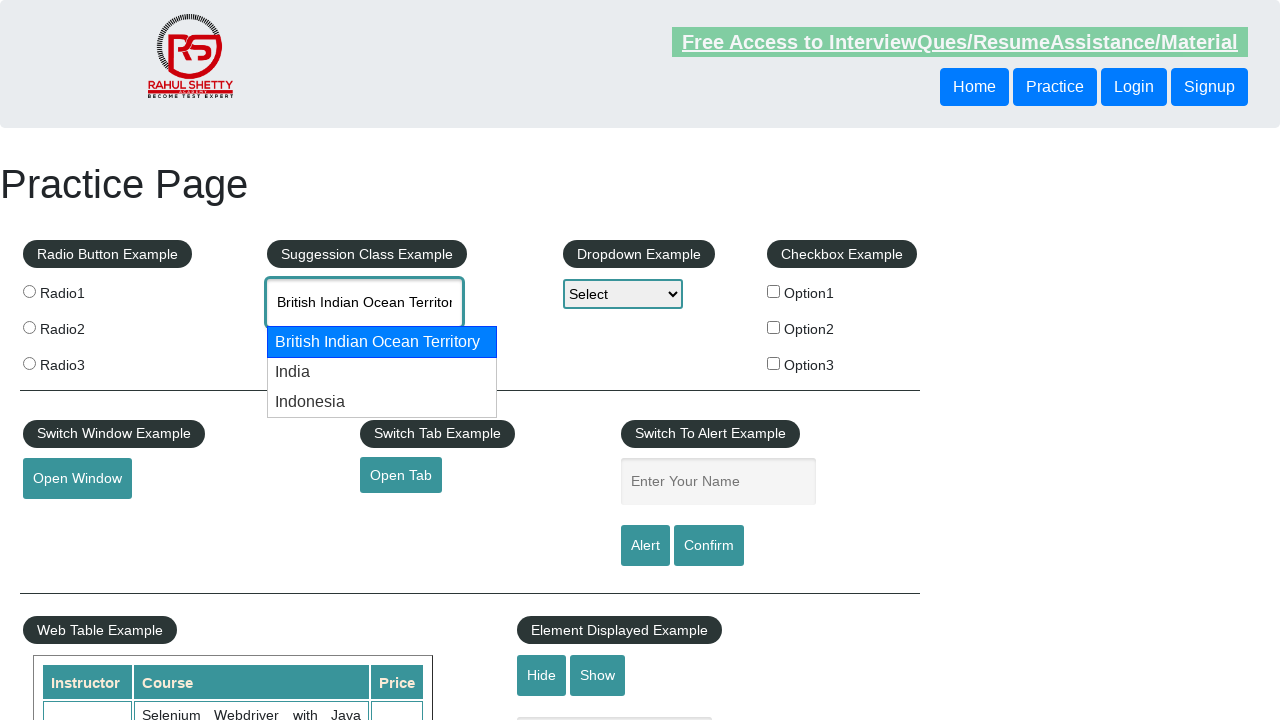

Pressed ArrowDown to navigate to next dropdown option on #autocomplete
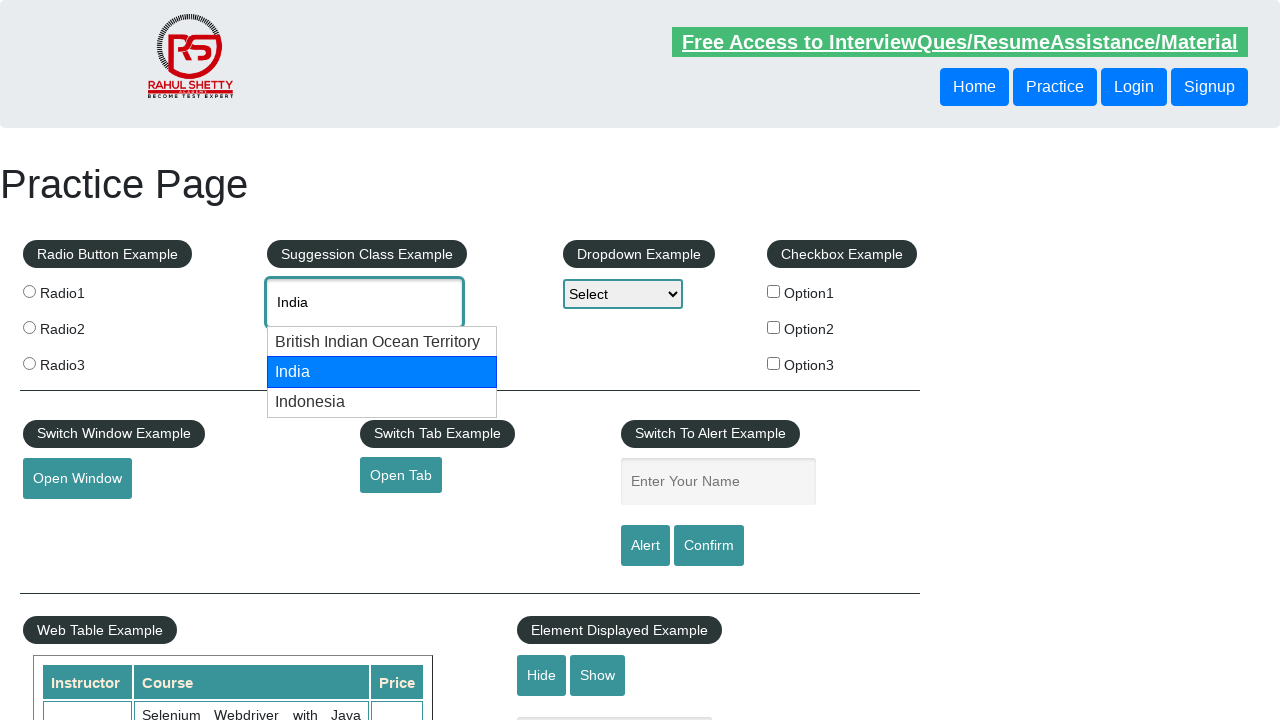

Retrieved current autocomplete value: 'India'
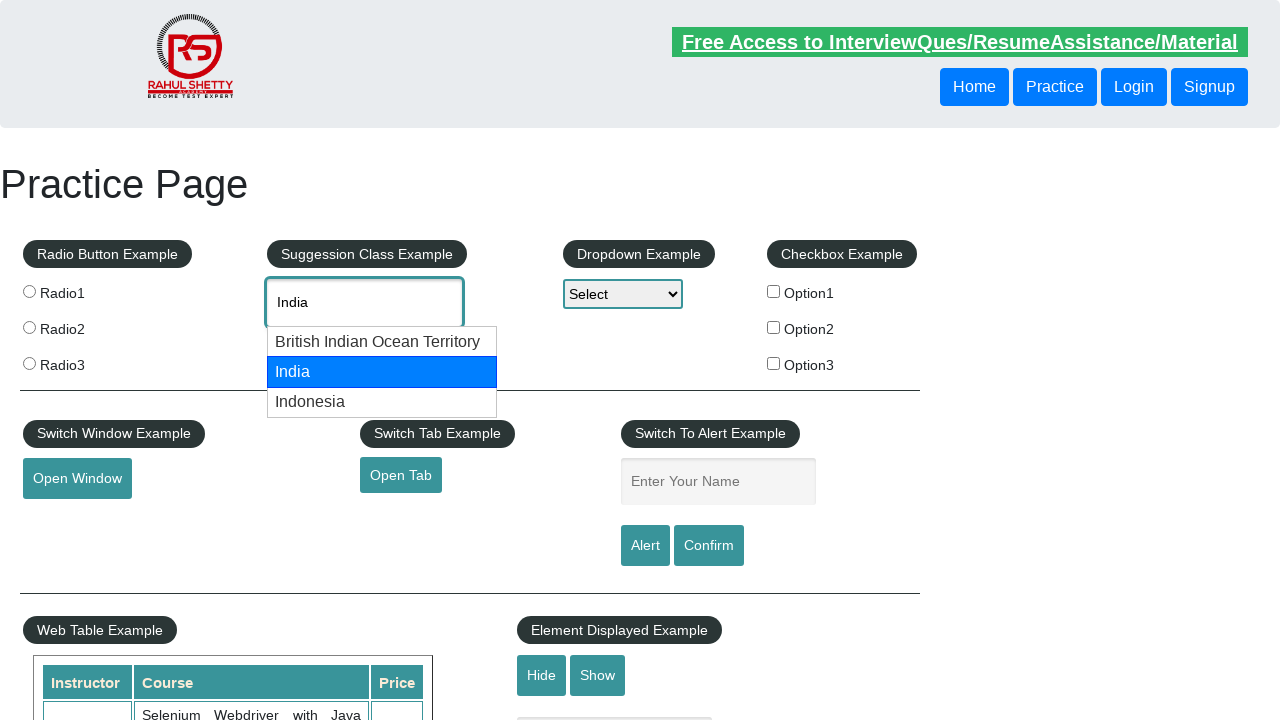

Found and selected 'India' from autocomplete dropdown
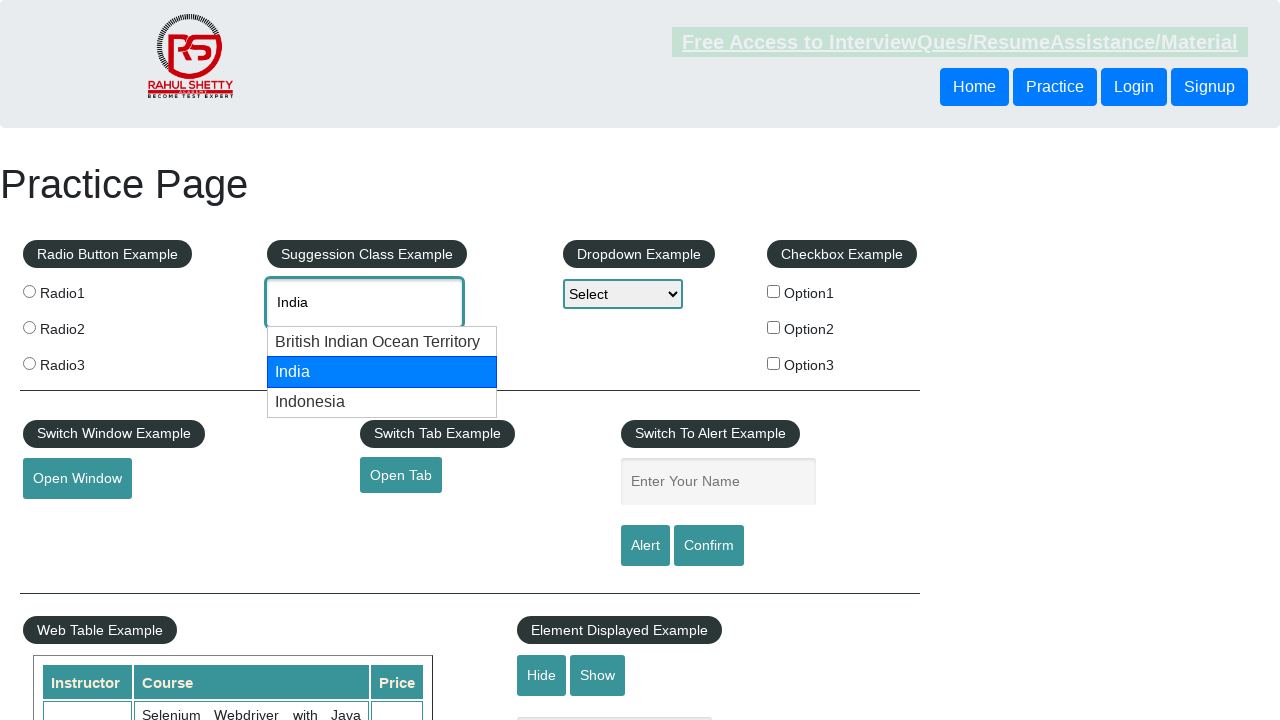

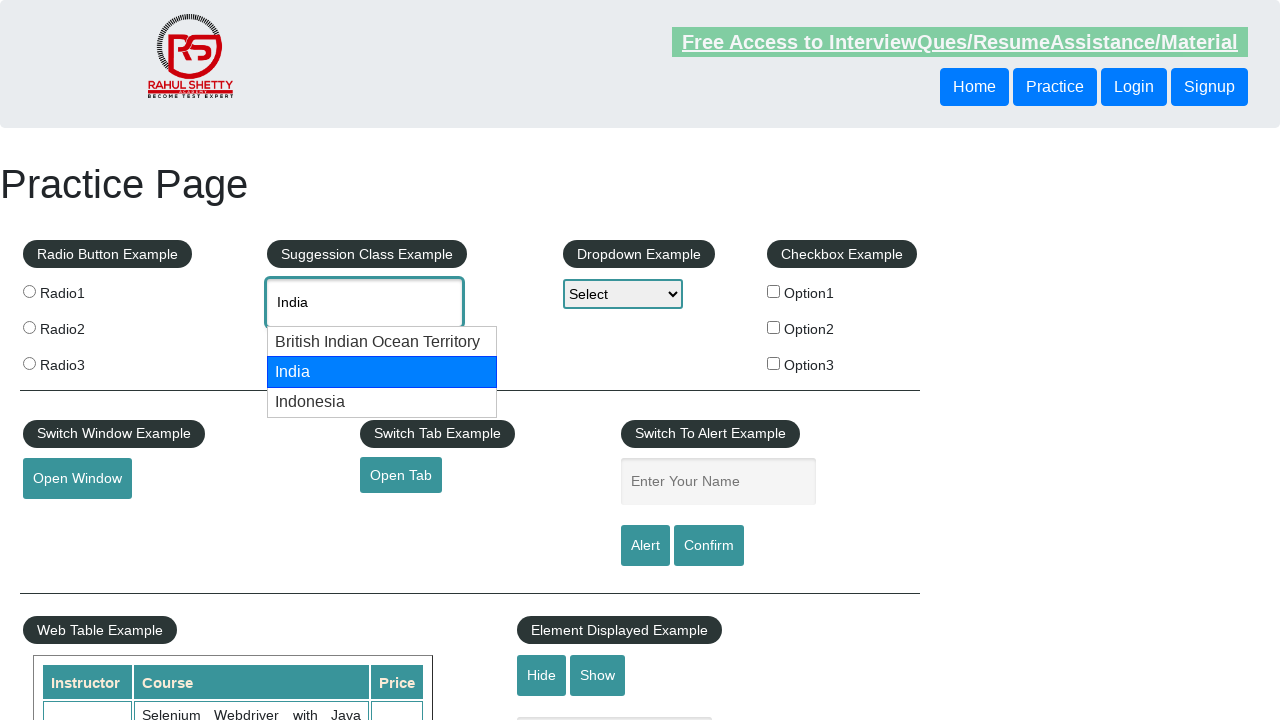